Tests JavaScript prompt dialog by clicking the third button, entering text in the prompt, and verifying the entered text appears in the result

Starting URL: https://the-internet.herokuapp.com/javascript_alerts

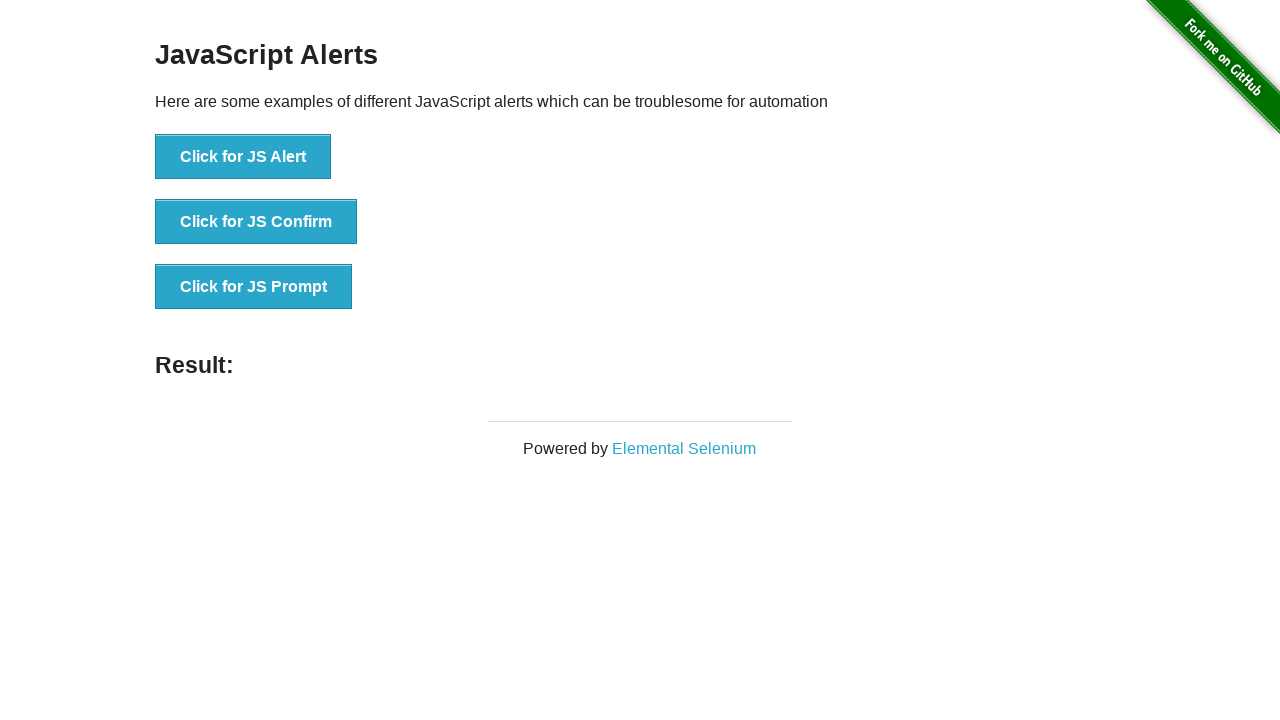

Set up dialog handler to accept prompt with text 'TestUser123'
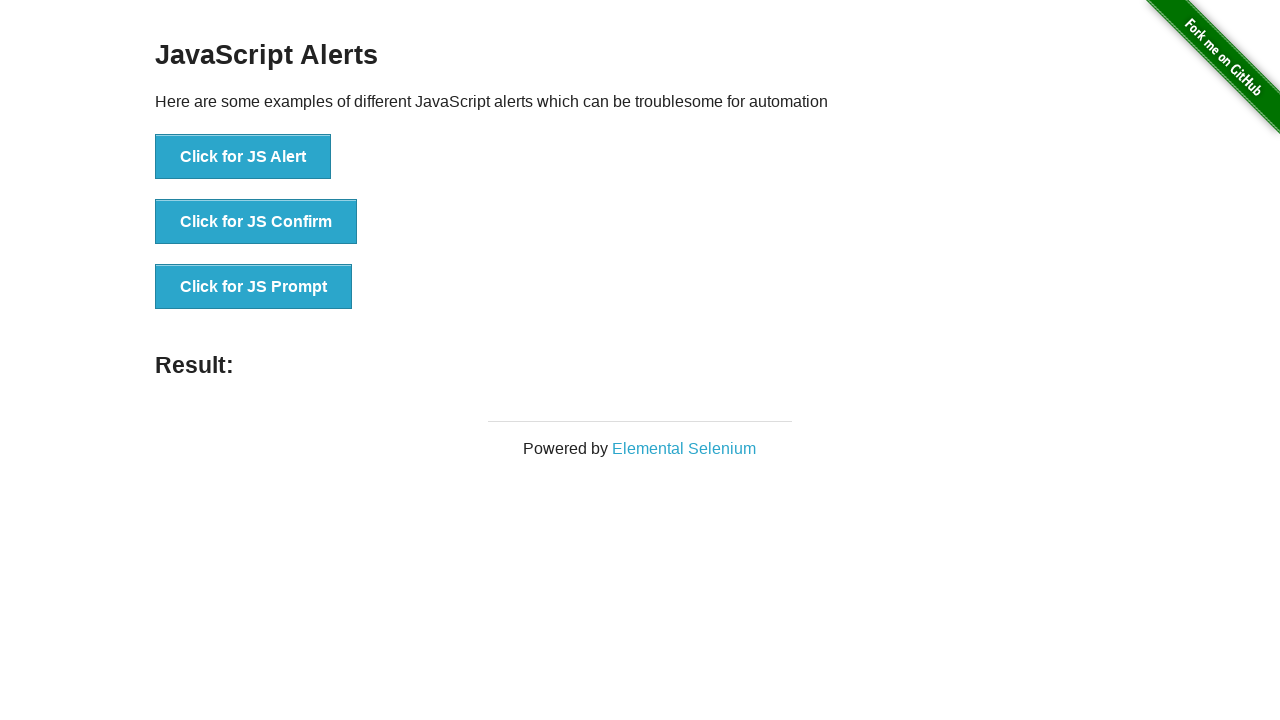

Clicked the third button to trigger JavaScript prompt dialog at (254, 287) on button[onclick='jsPrompt()']
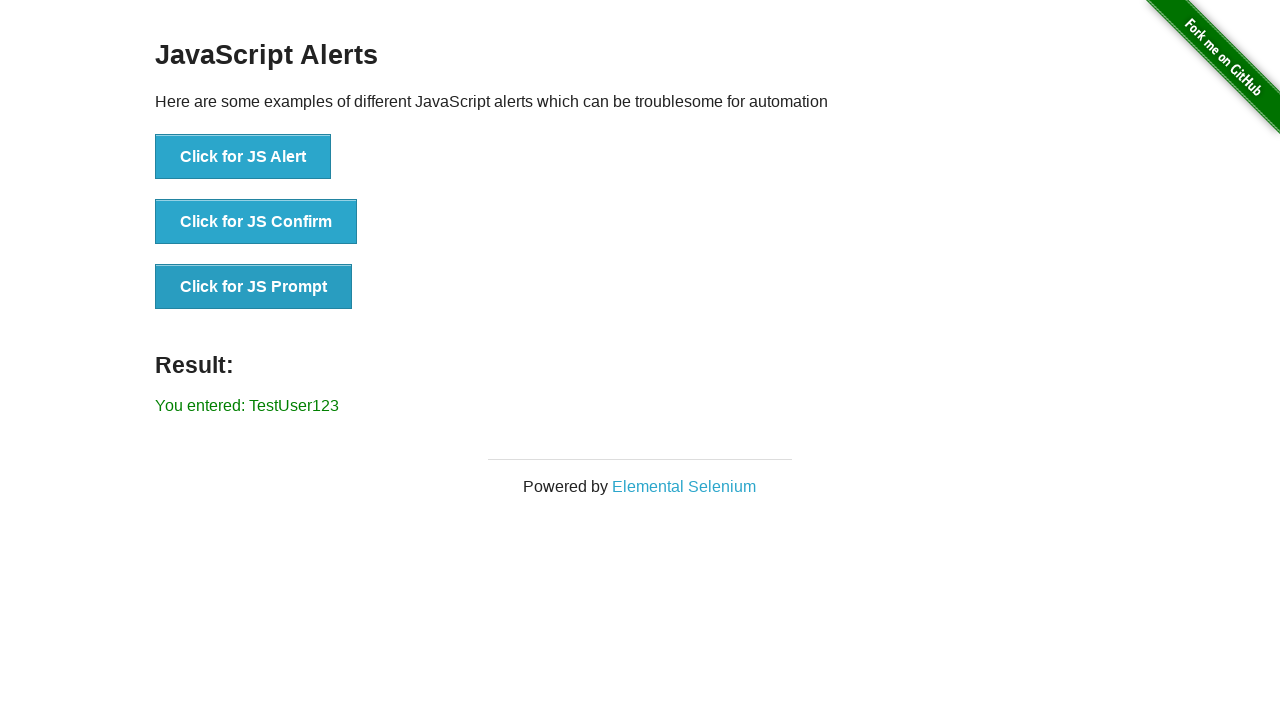

Waited for result element to appear on page
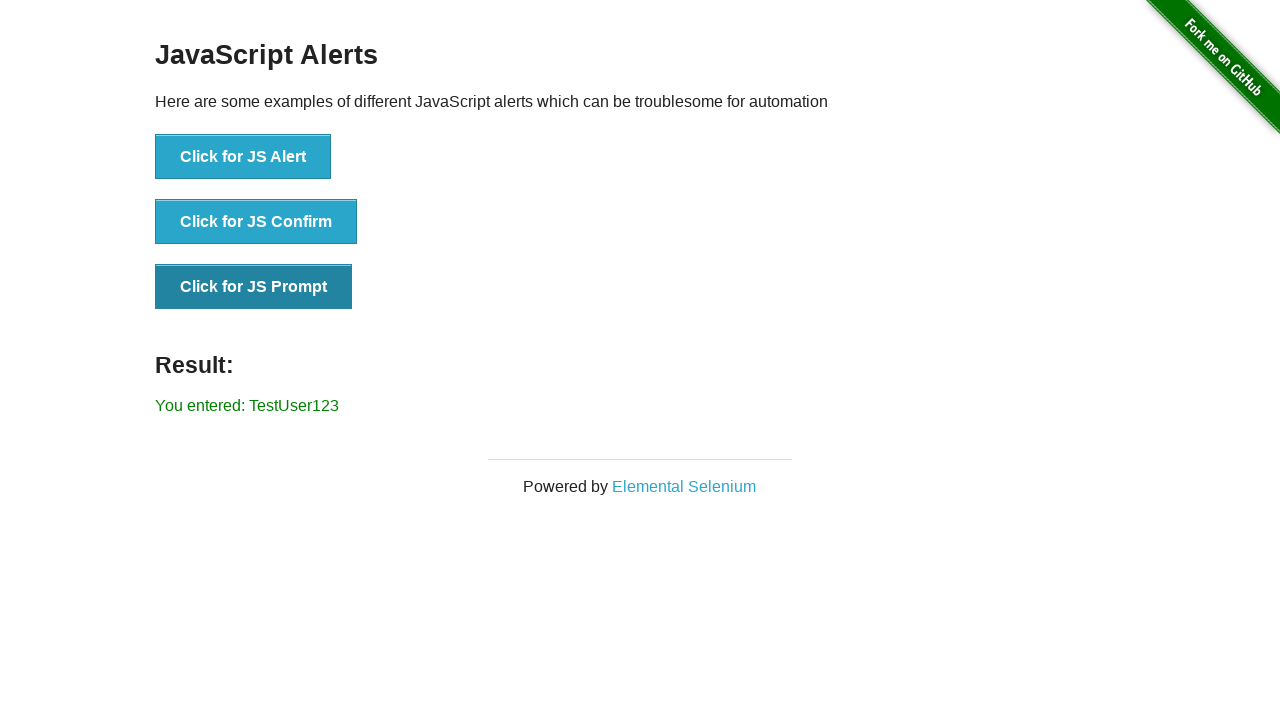

Retrieved text content from result element
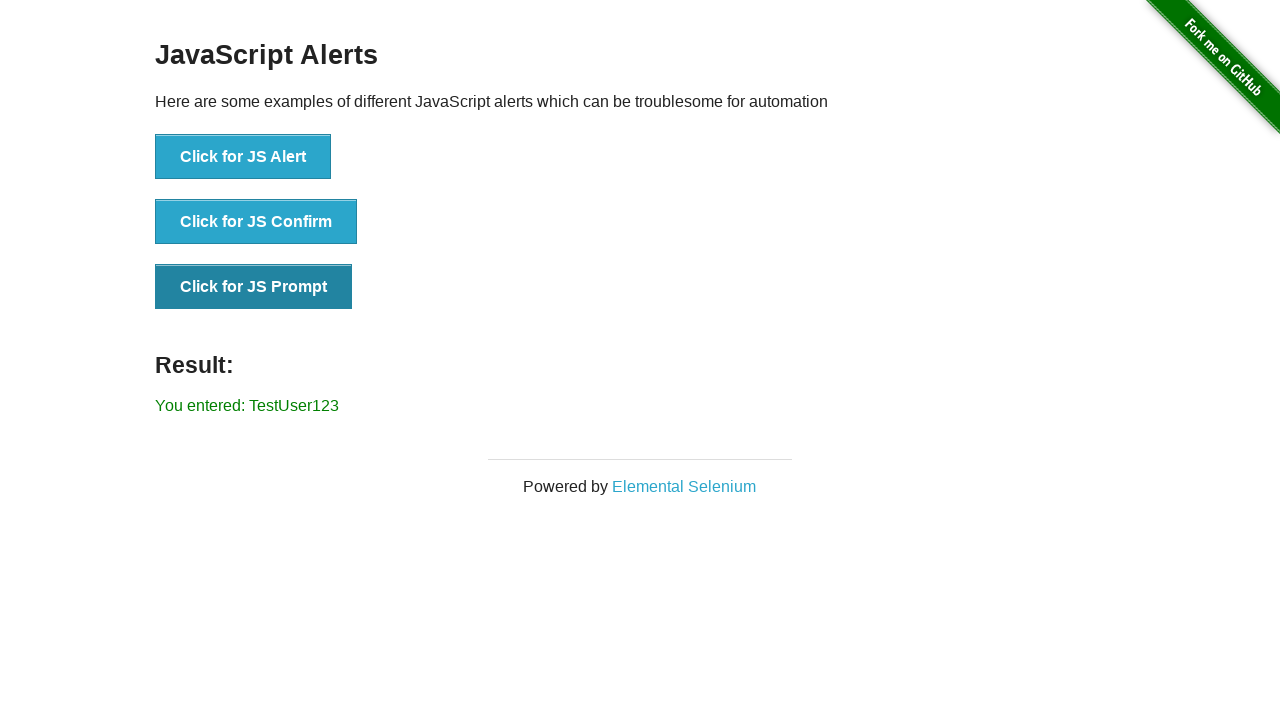

Verified that entered text 'TestUser123' appears in result
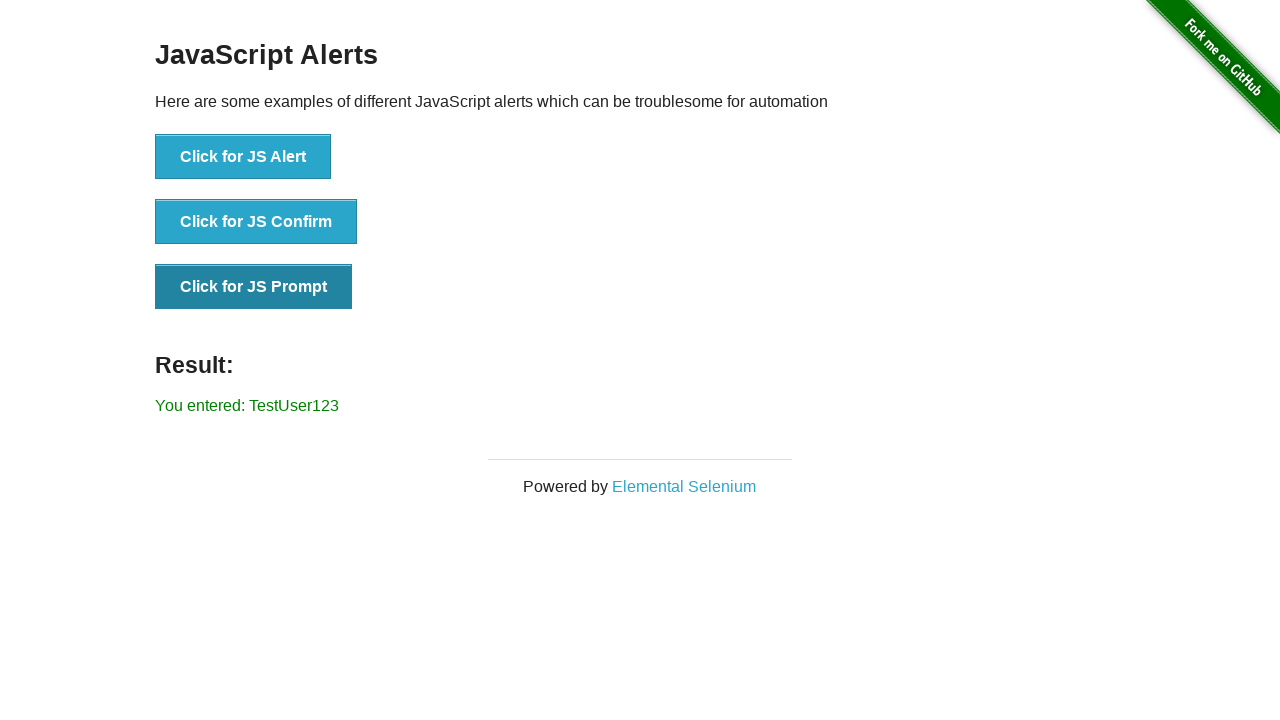

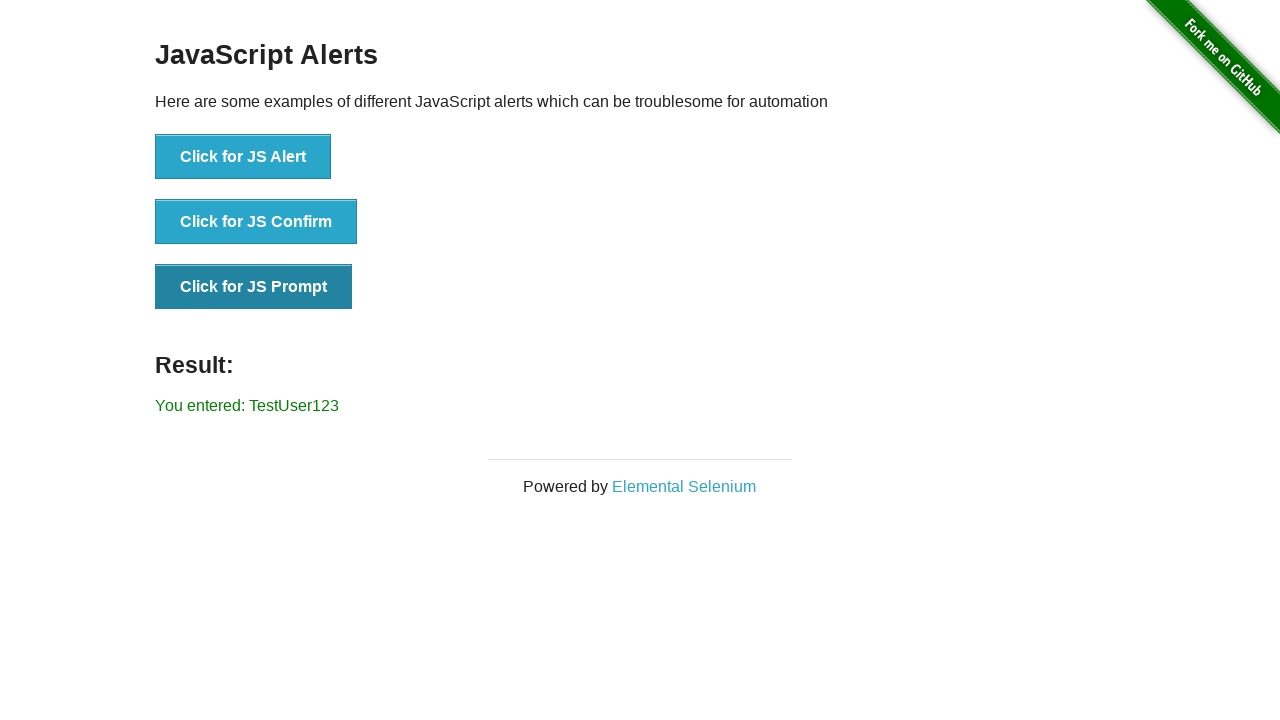